Tests the Book Free Consultation form by filling in name, email, phone, company, selecting service/budget/start/requirement dropdowns, entering a message, and submitting the form.

Starting URL: https://magnetoitsolutions.com/book-a-free-consultation/?qa=test

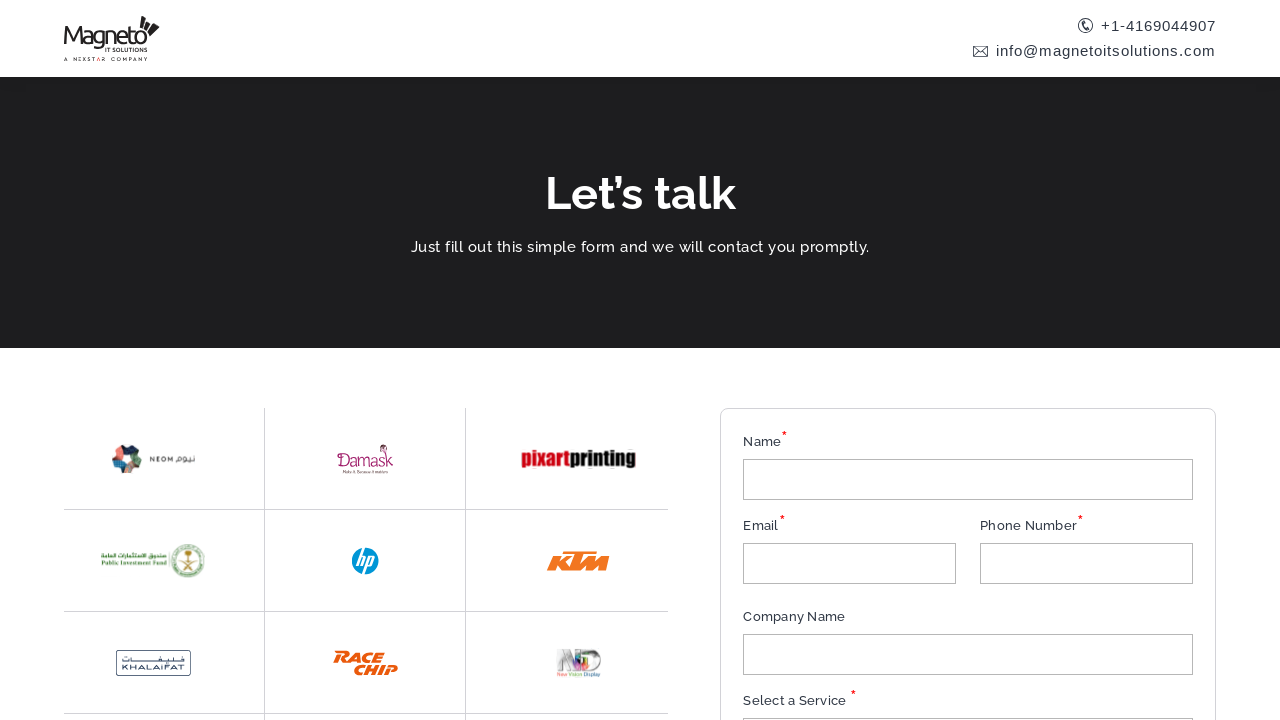

Filled name field with 'Test Automation' on #SingleLine1
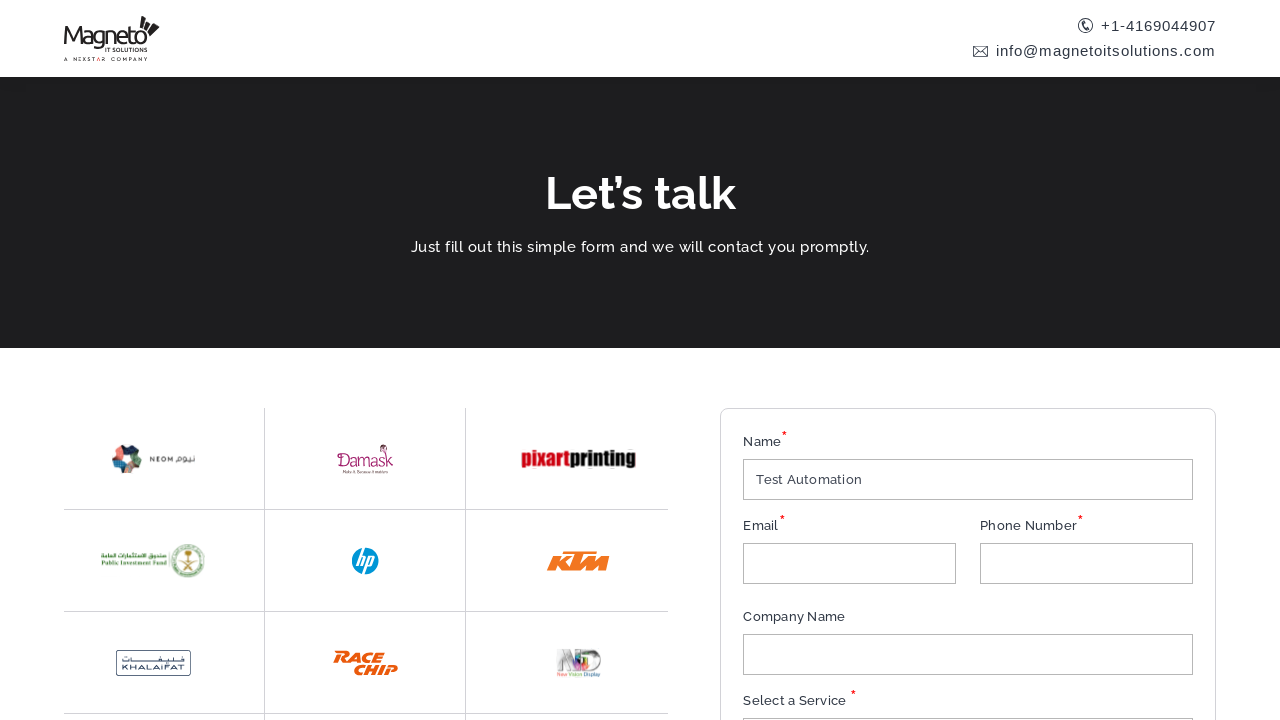

Filled email field with 'testuser+847@example.com' on #Email
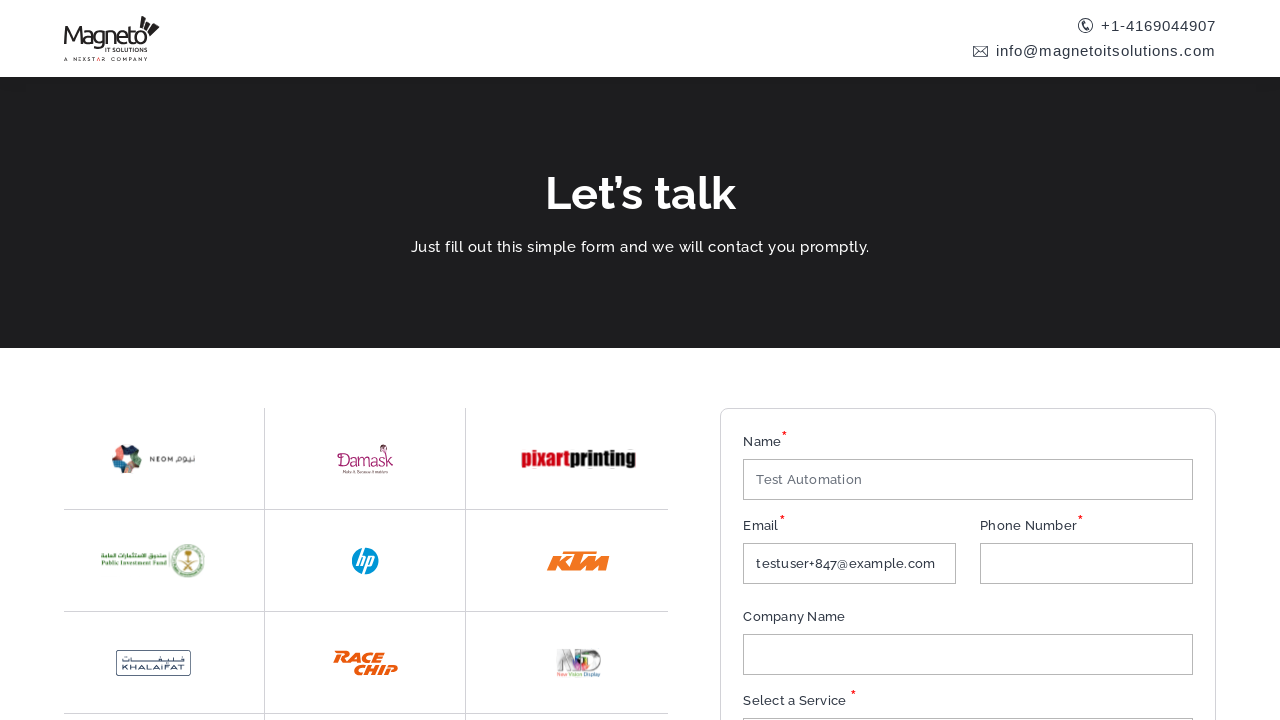

Filled phone field with '9909701409' on #mobile_label
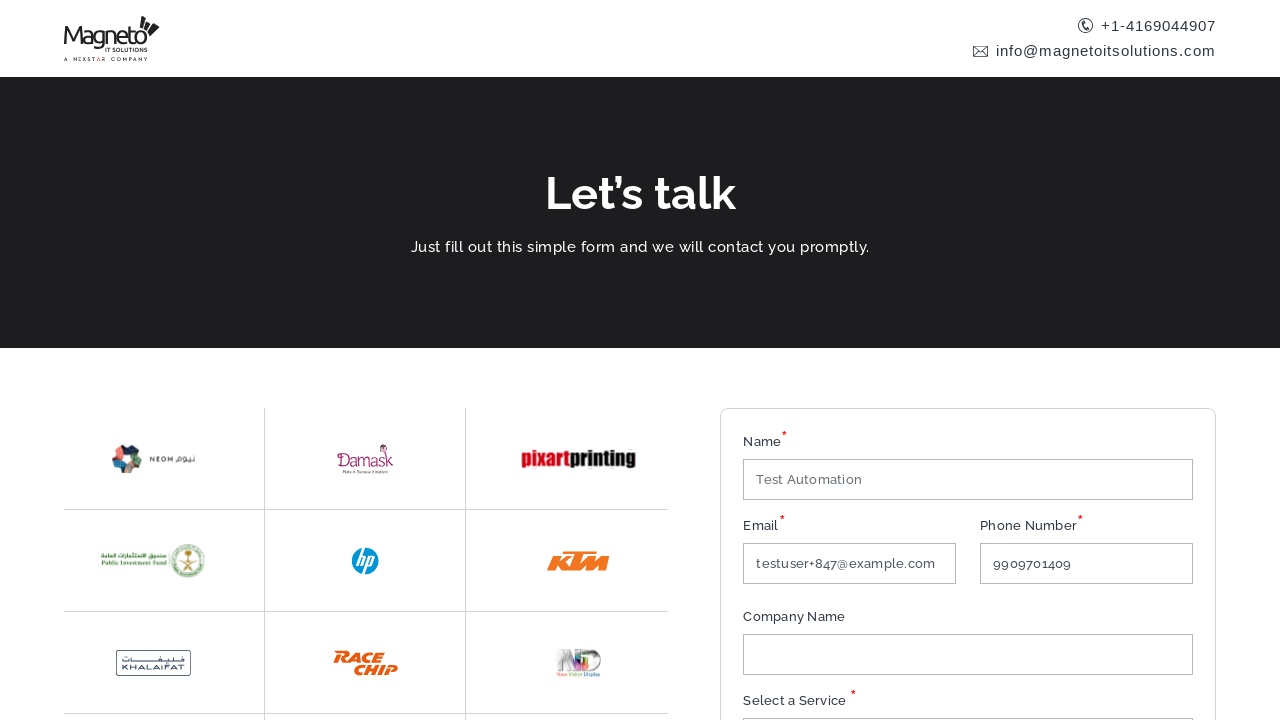

Filled company field with 'Test Company' on input[name='SingleLine']
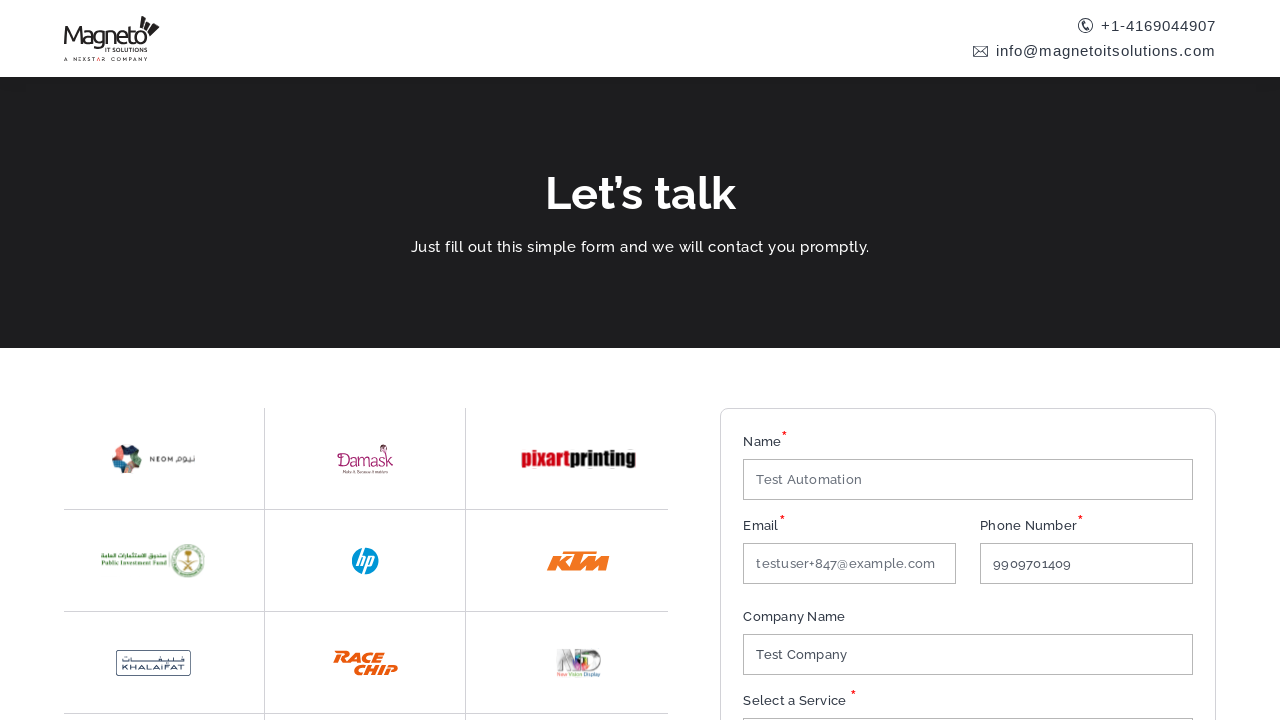

Selected service dropdown option at index 2 on #service_label
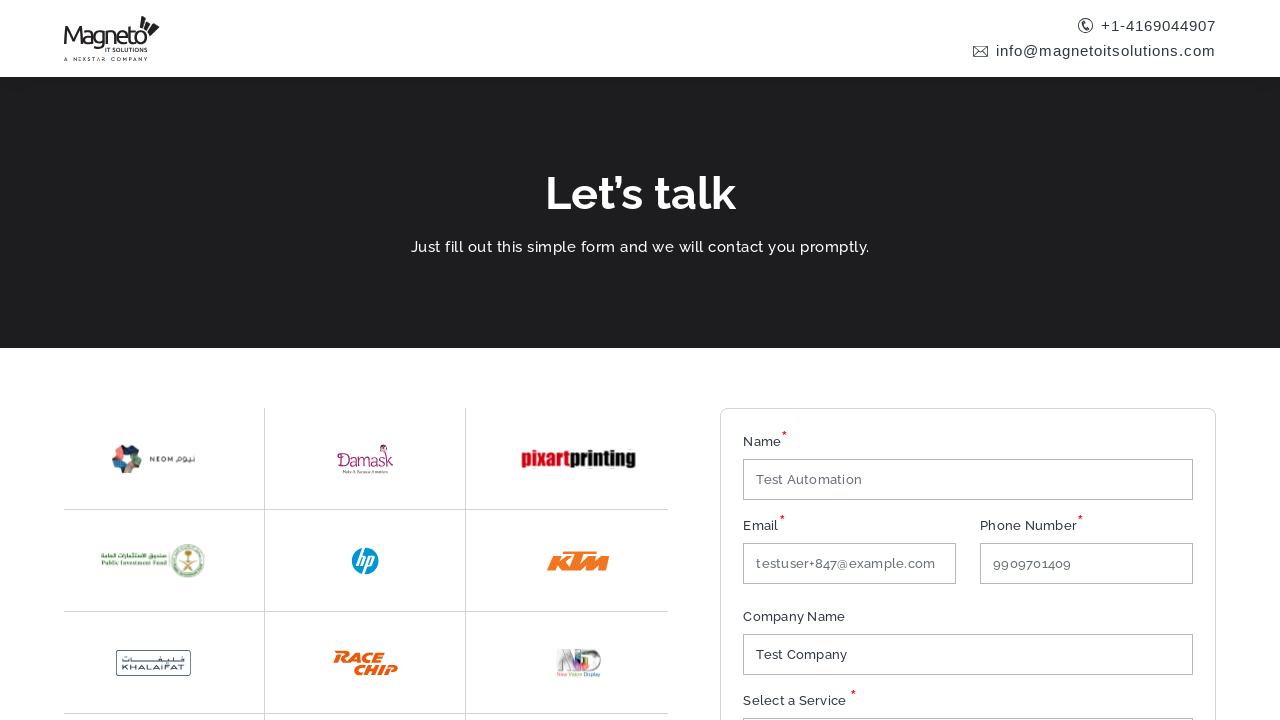

Selected budget dropdown option at index 2 on #budget_label
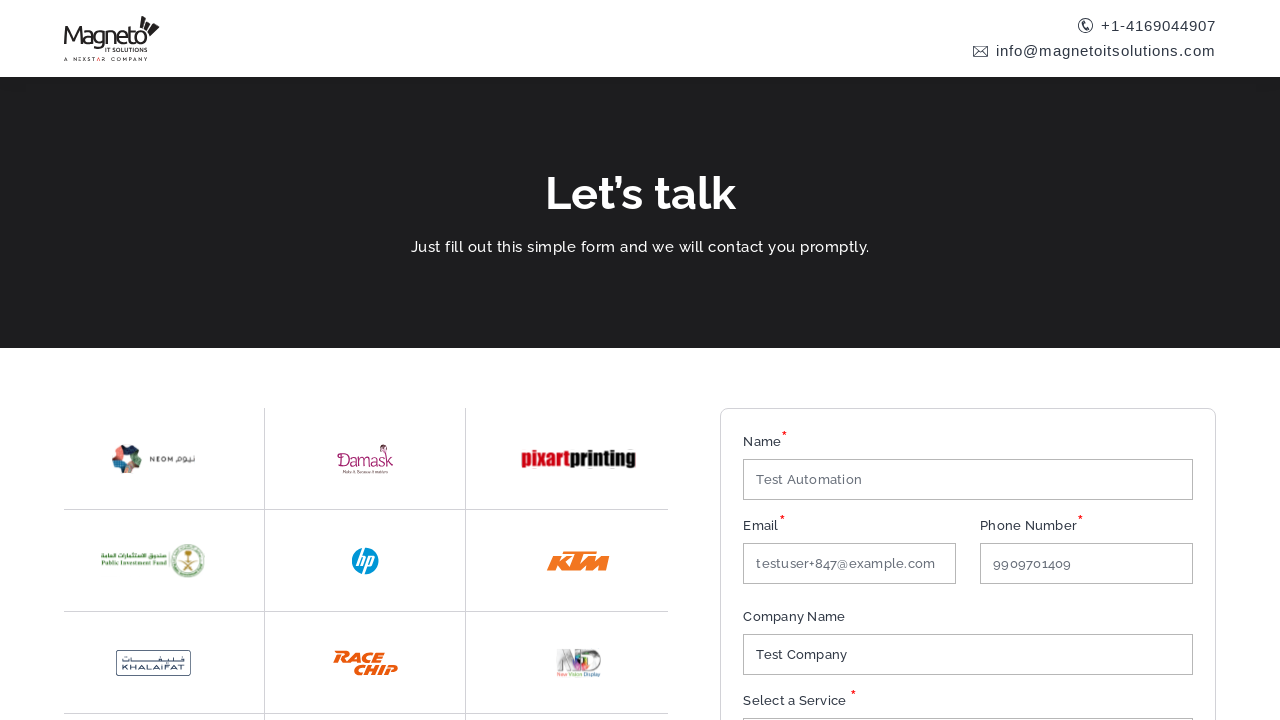

Selected start time dropdown option at index 1 on #start_label
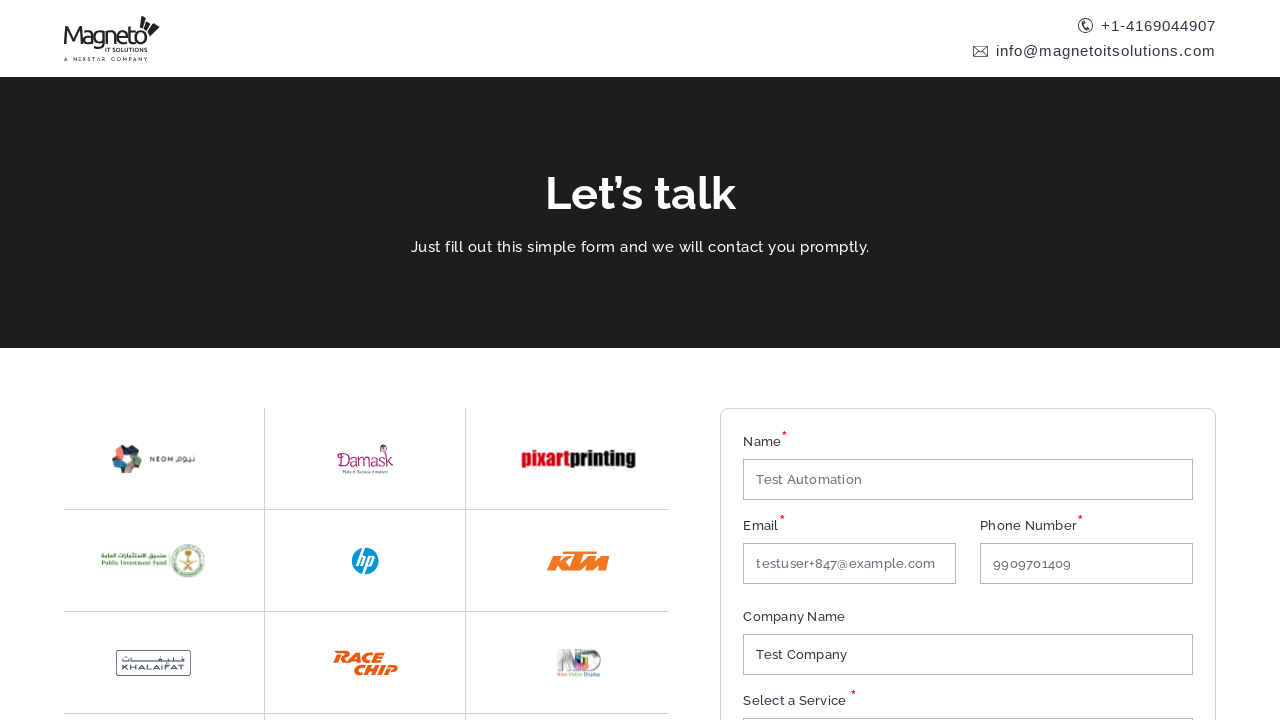

Selected requirement dropdown option at index 2 on select[name='Dropdown3']
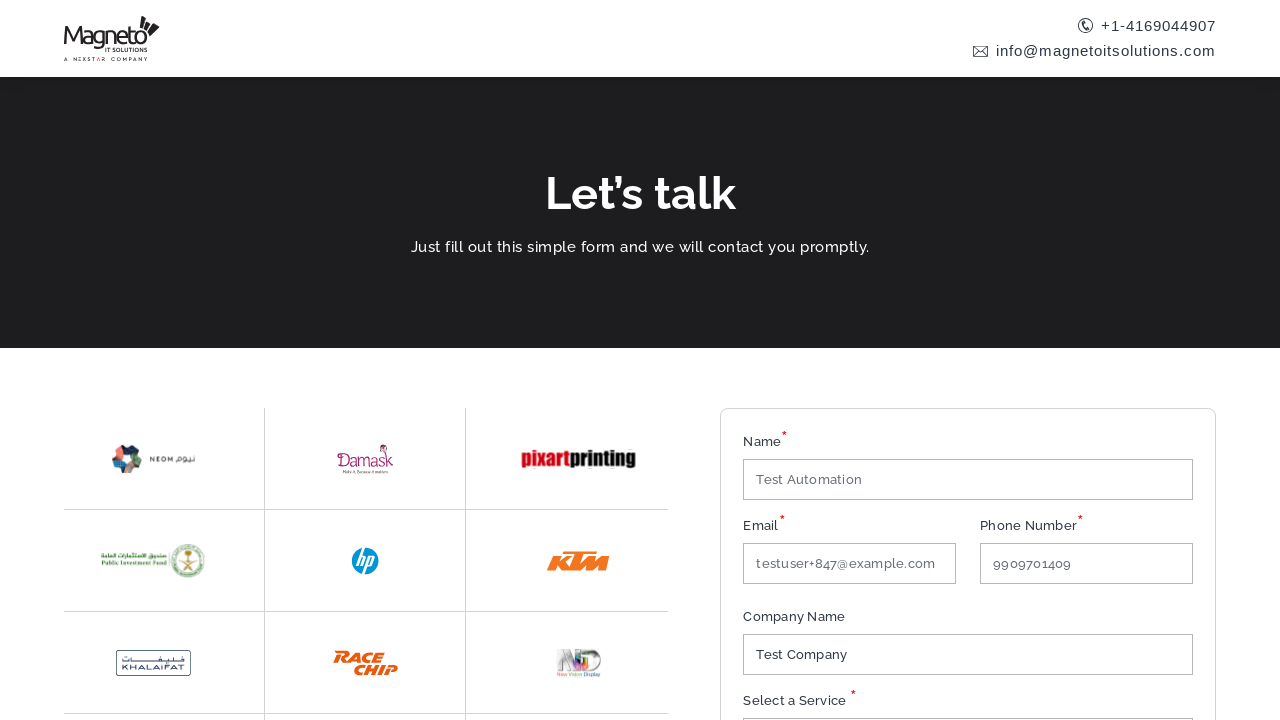

Filled message field with test automation script message on textarea[name='MultiLine']
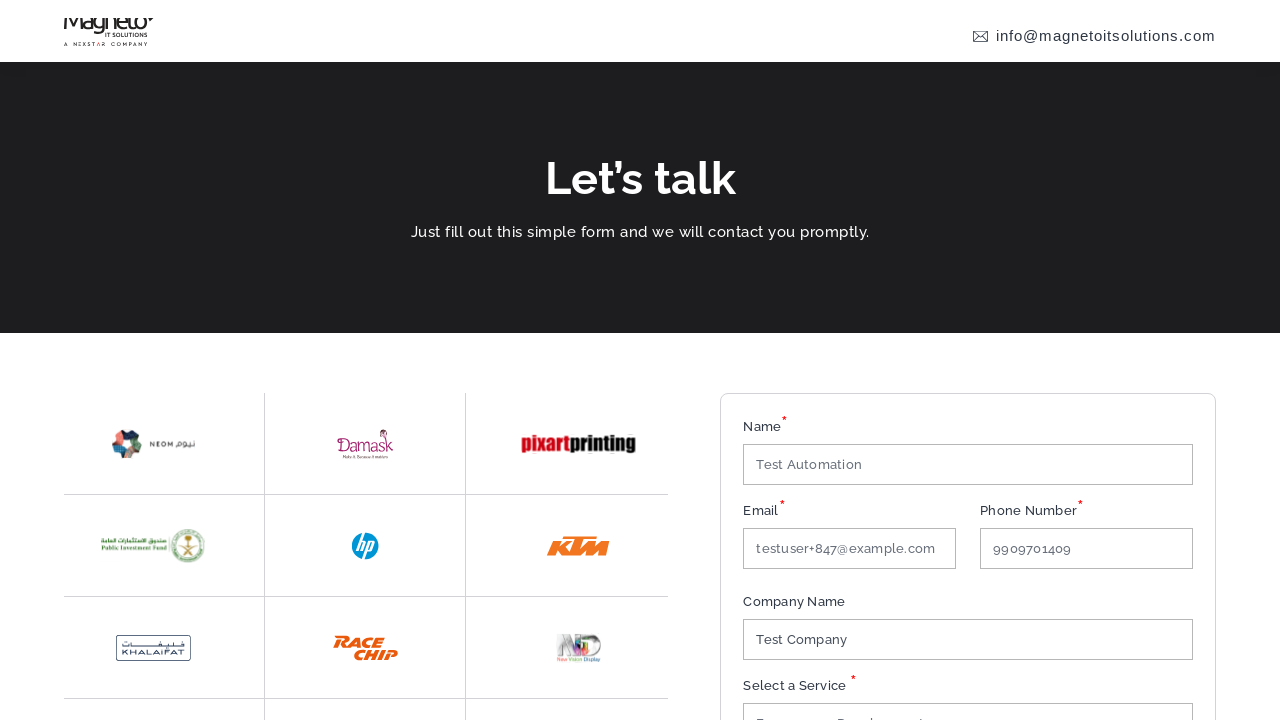

Scrolled down 500 pixels to reveal submit button
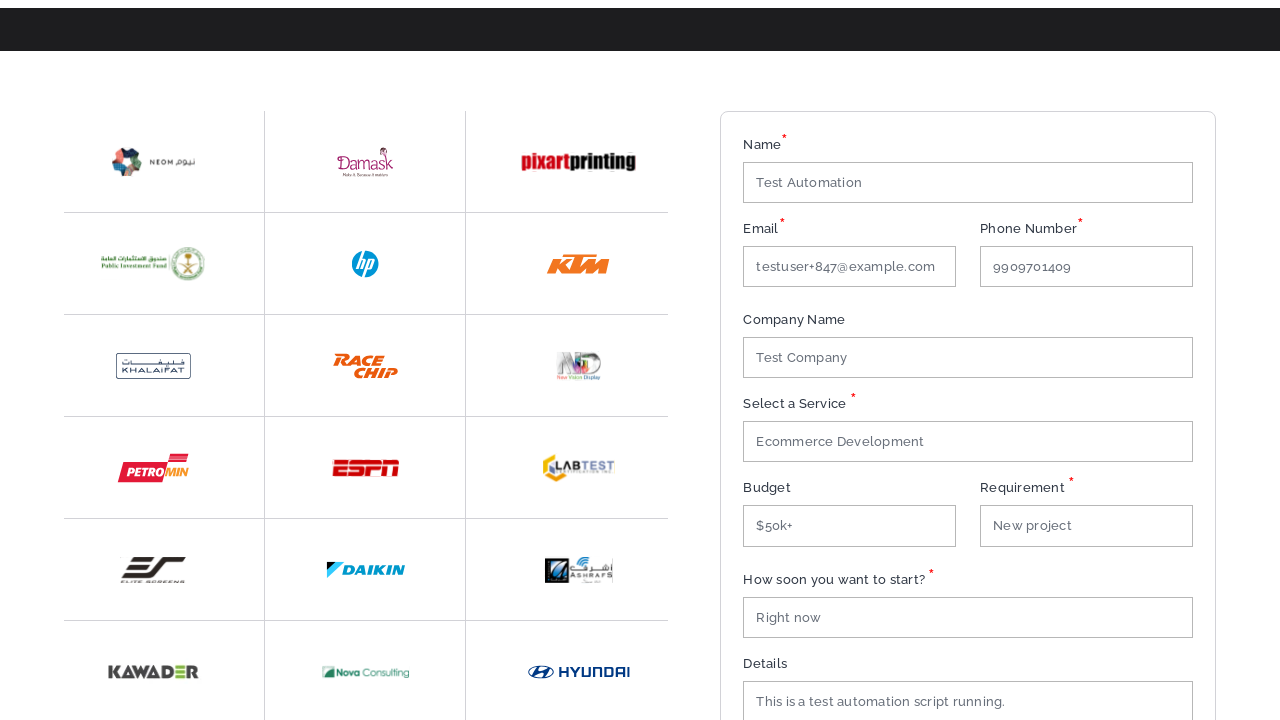

Clicked submit button to submit the consultation form at (968, 436) on xpath=//*[@id="btn-validate"]
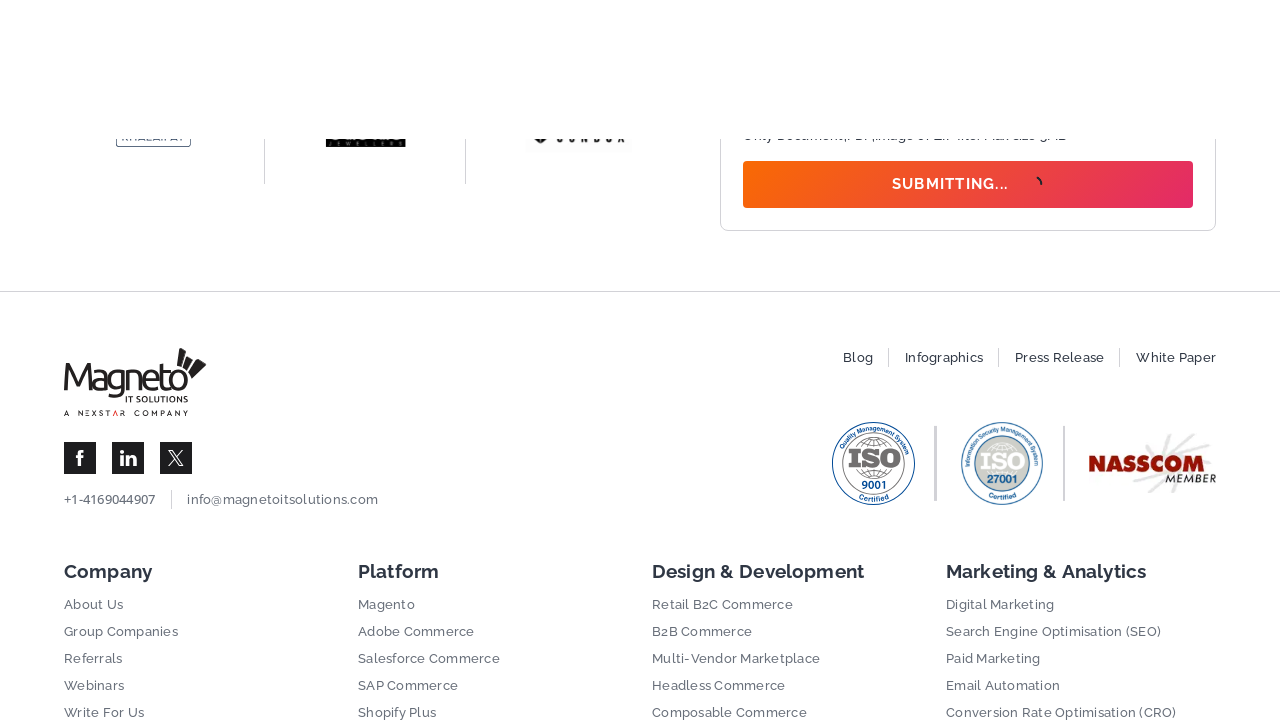

Waited 3 seconds for form submission to process
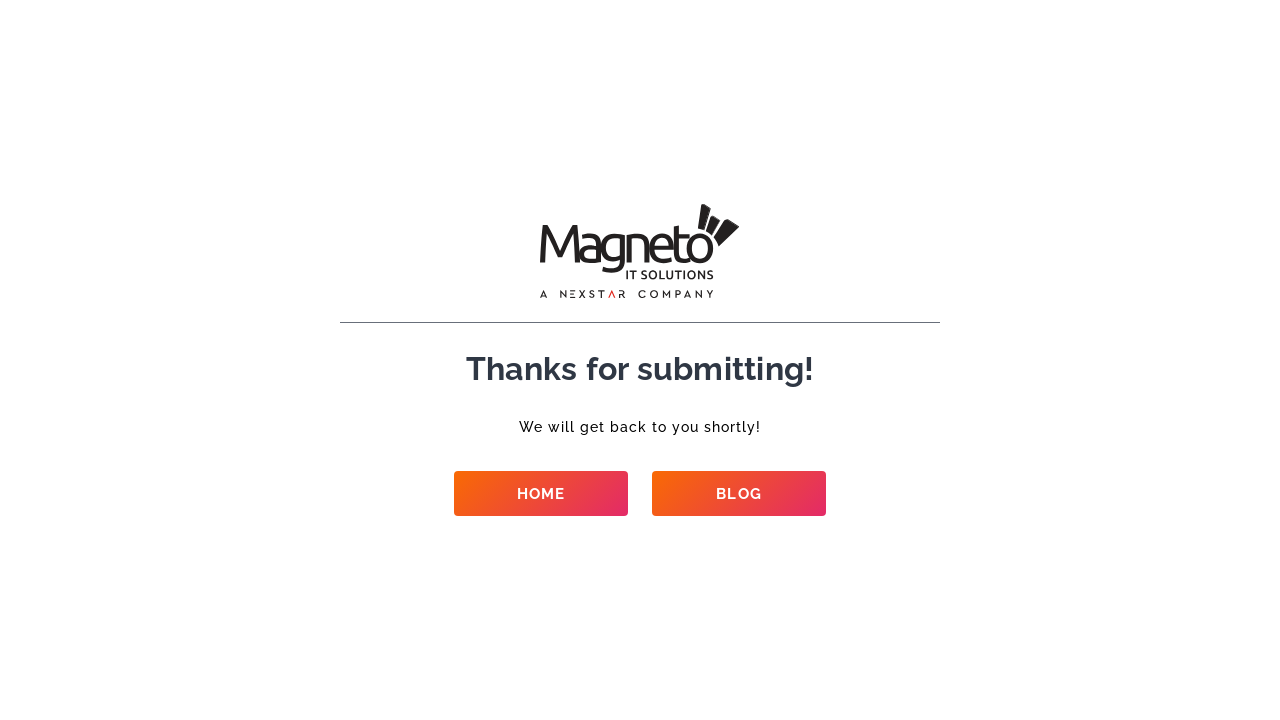

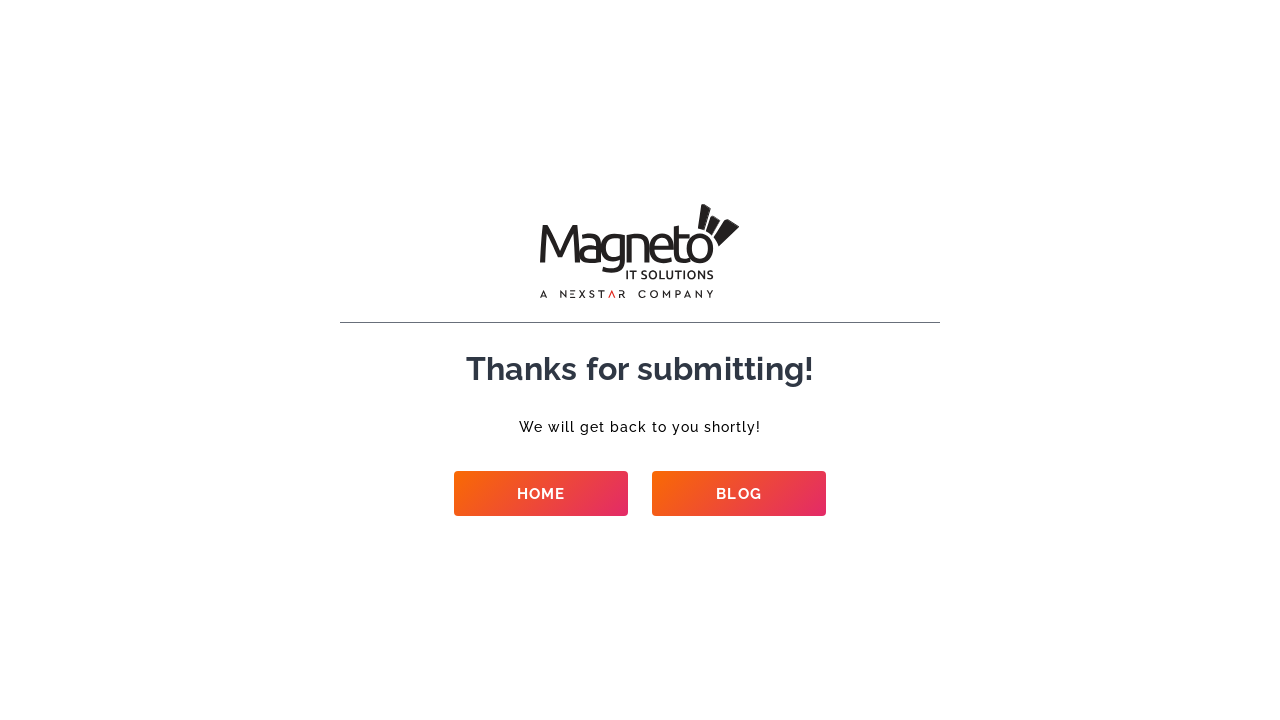